Tests clicking a button identified by CSS class attributes

Starting URL: http://uitestingplayground.com/classattr

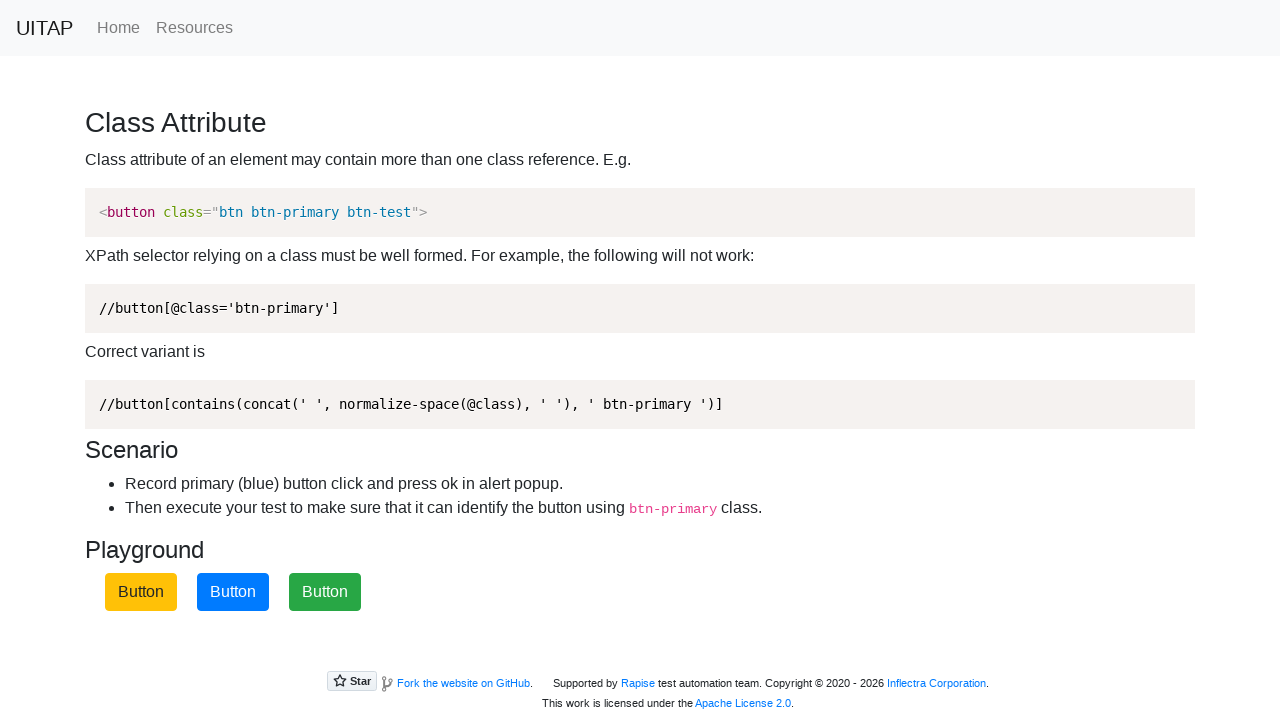

Clicked button identified by CSS class attributes (btn, btn-primary, btn-test) at (233, 592) on button.btn.btn-primary.btn-test
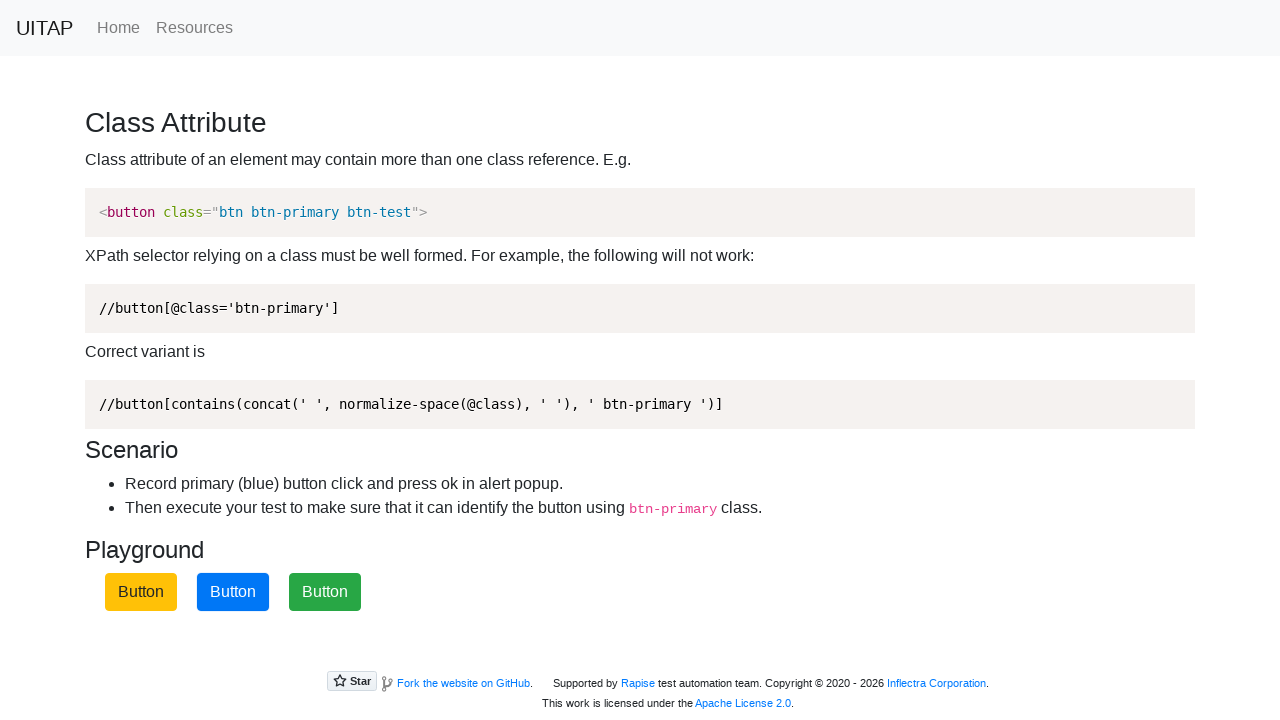

Set up dialog handler to accept alerts
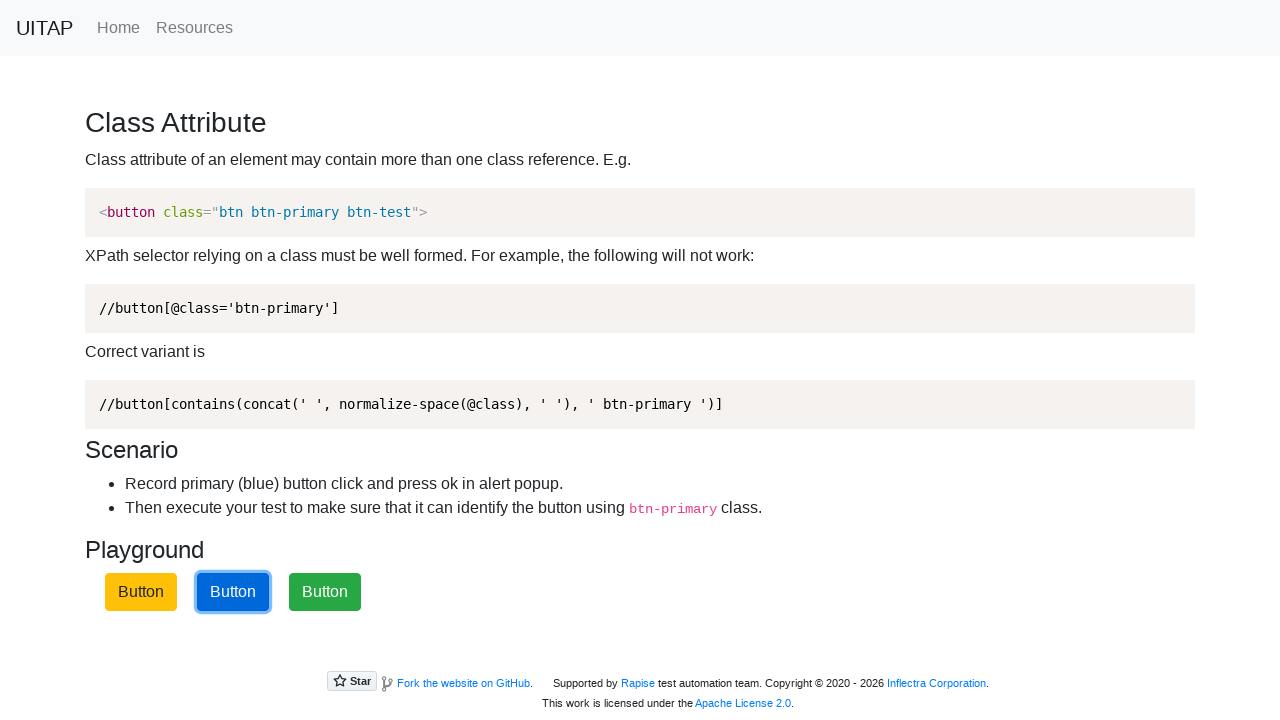

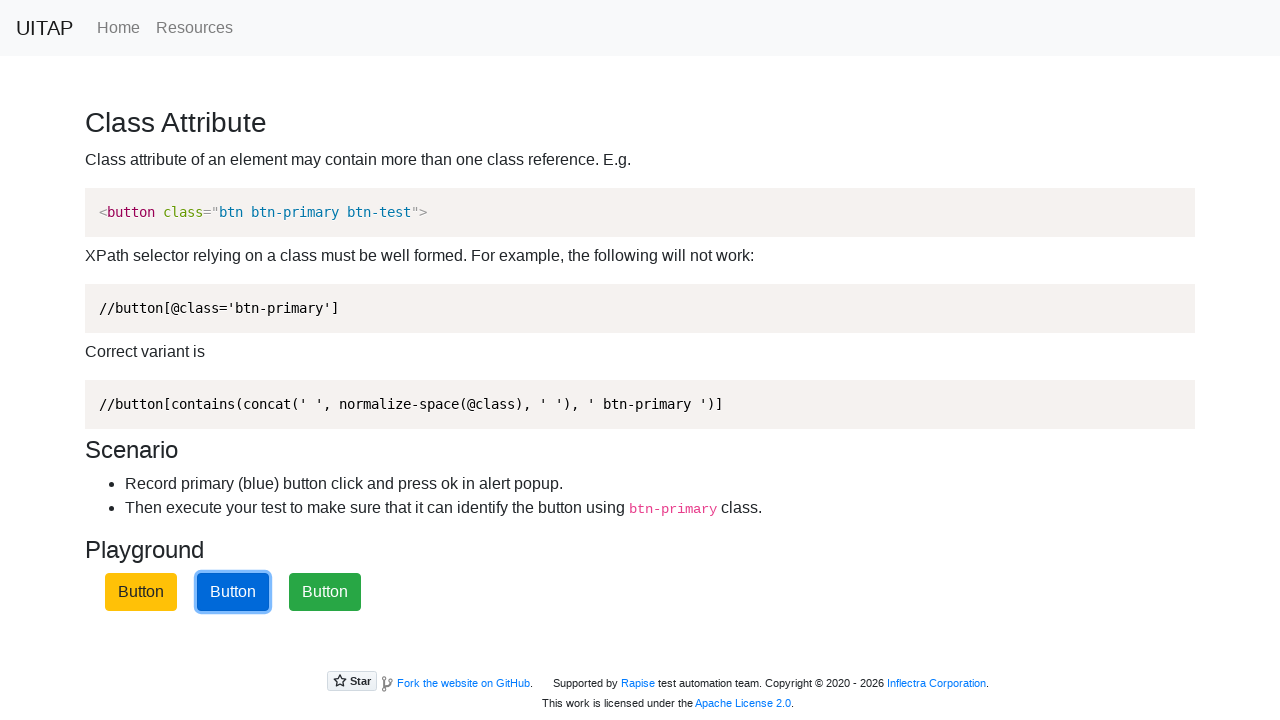